Tests a remainder division calculator by entering dividend and divisor values, clicking calculate, and verifying the remainder and division results are displayed correctly.

Starting URL: https://www.4devs.com.br/resto_da_divisao

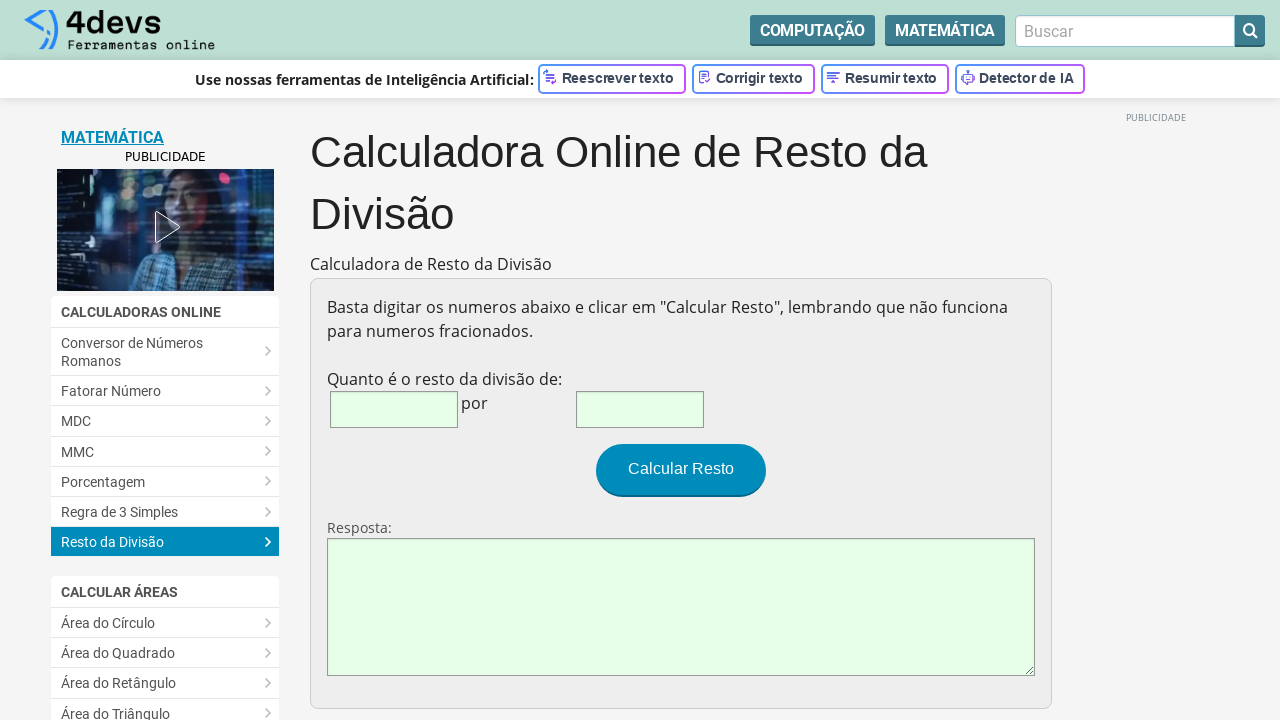

Filled dividend field with '17' on #num1
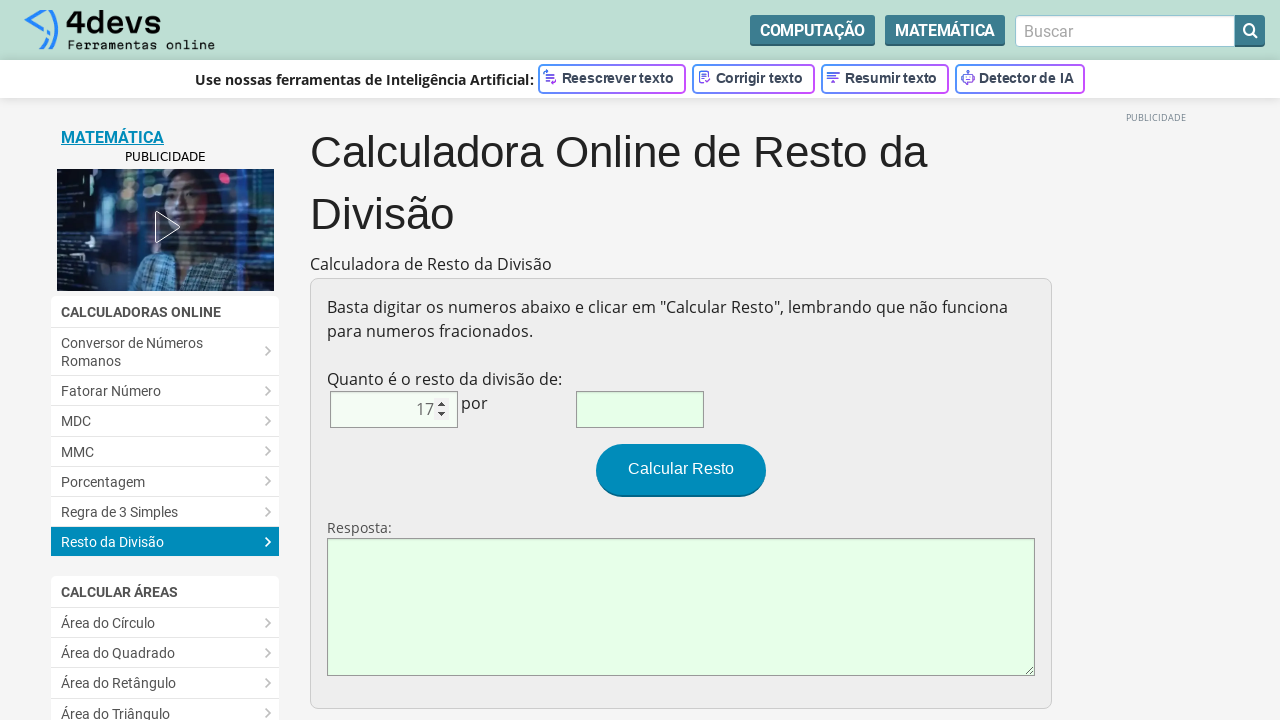

Filled divisor field with '5' on #num2
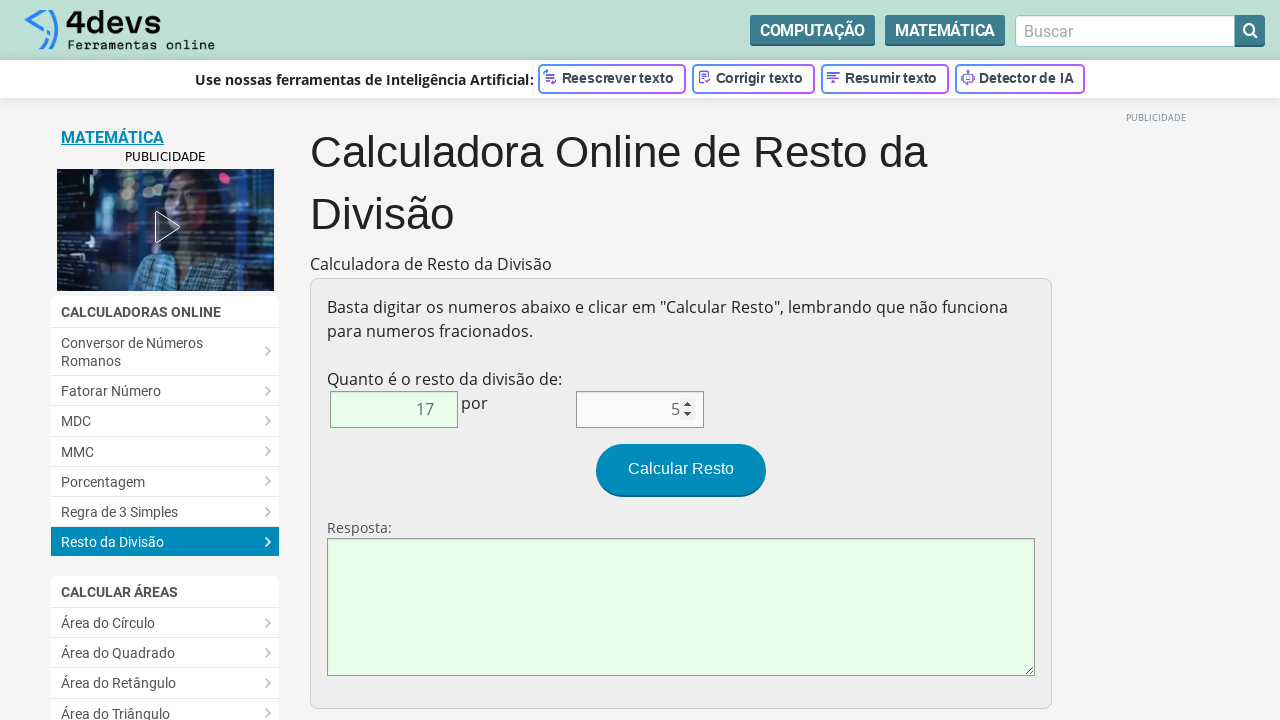

Clicked calculate button at (681, 470) on #bt_calcular
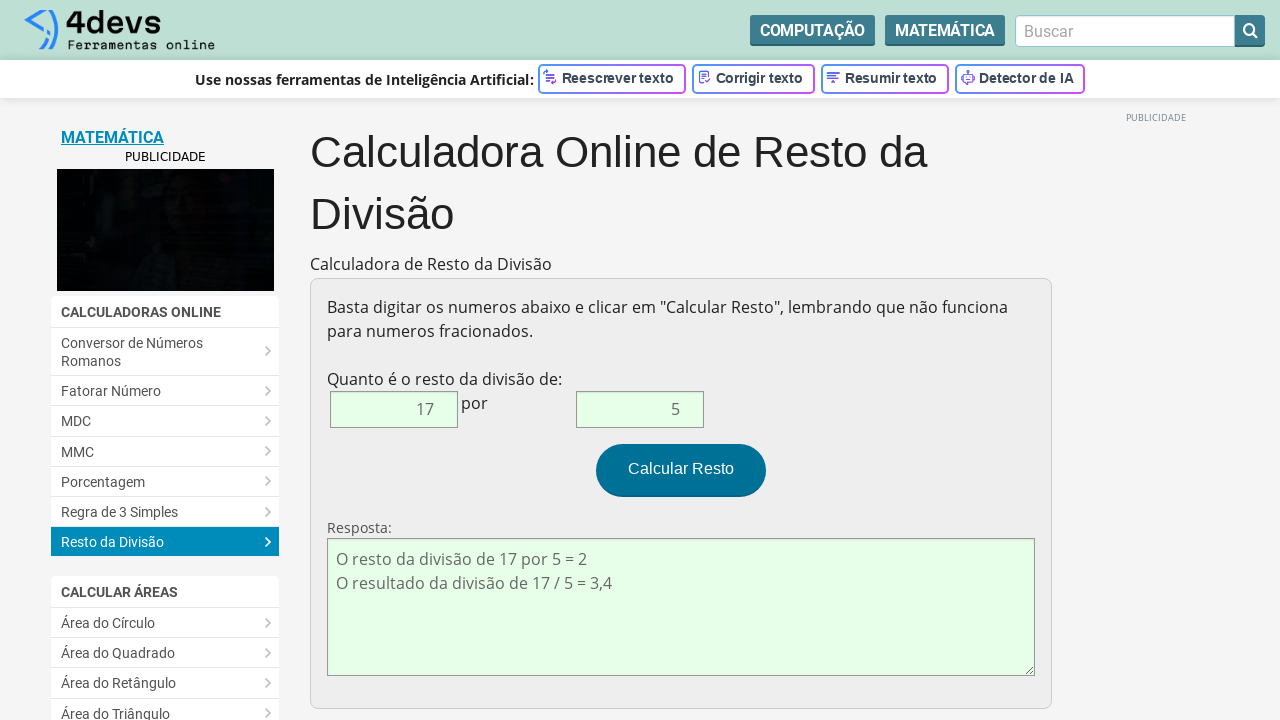

Result element loaded
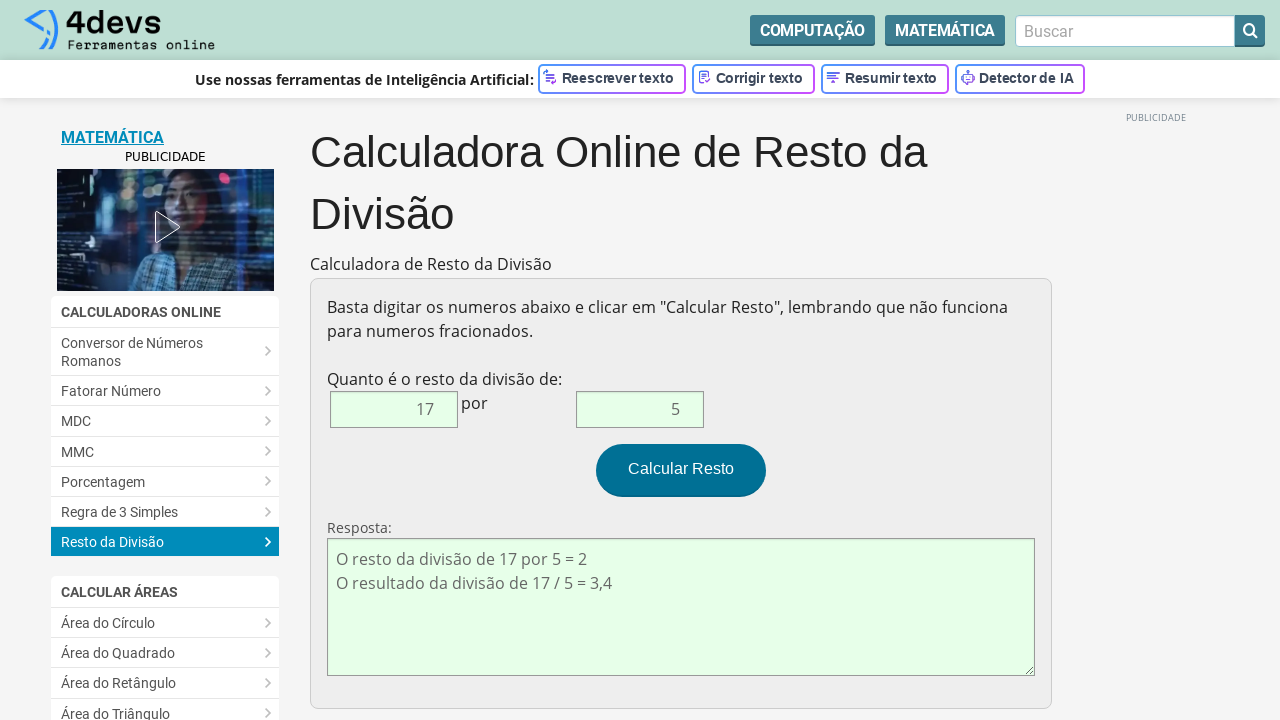

Retrieved result text content
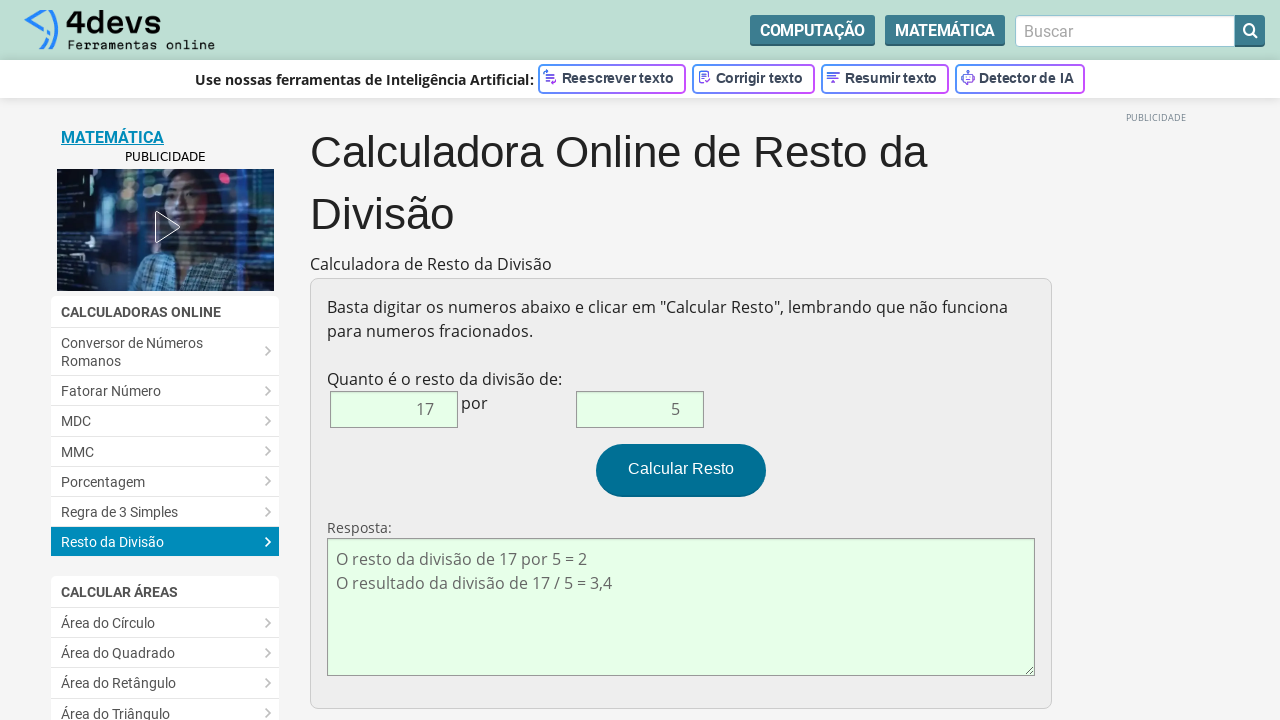

Verified remainder '2' is present in result
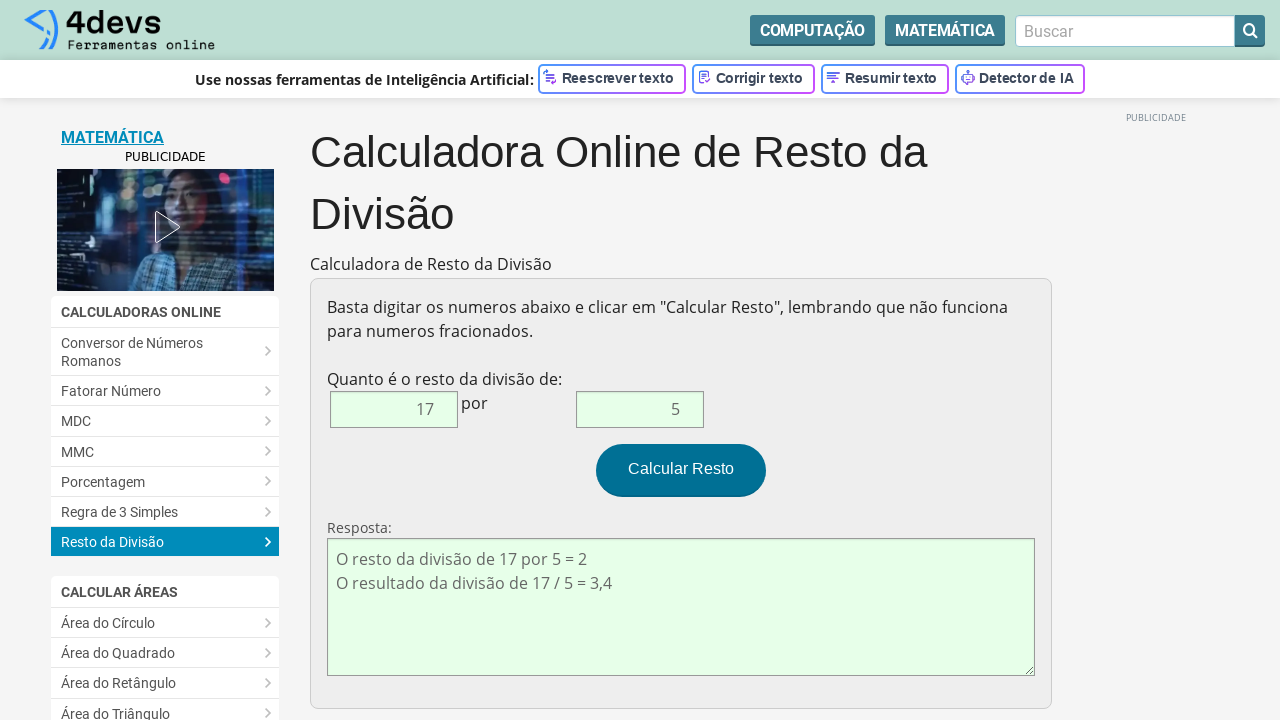

Verified quotient '3' is present in result
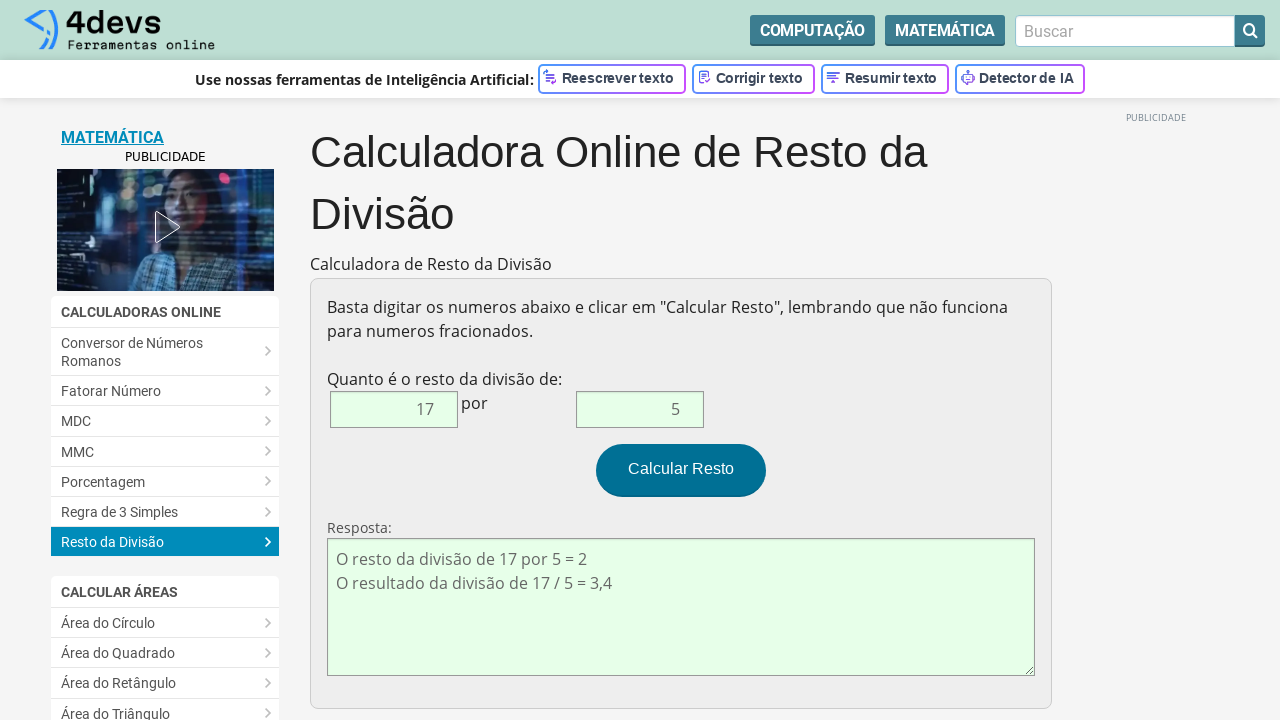

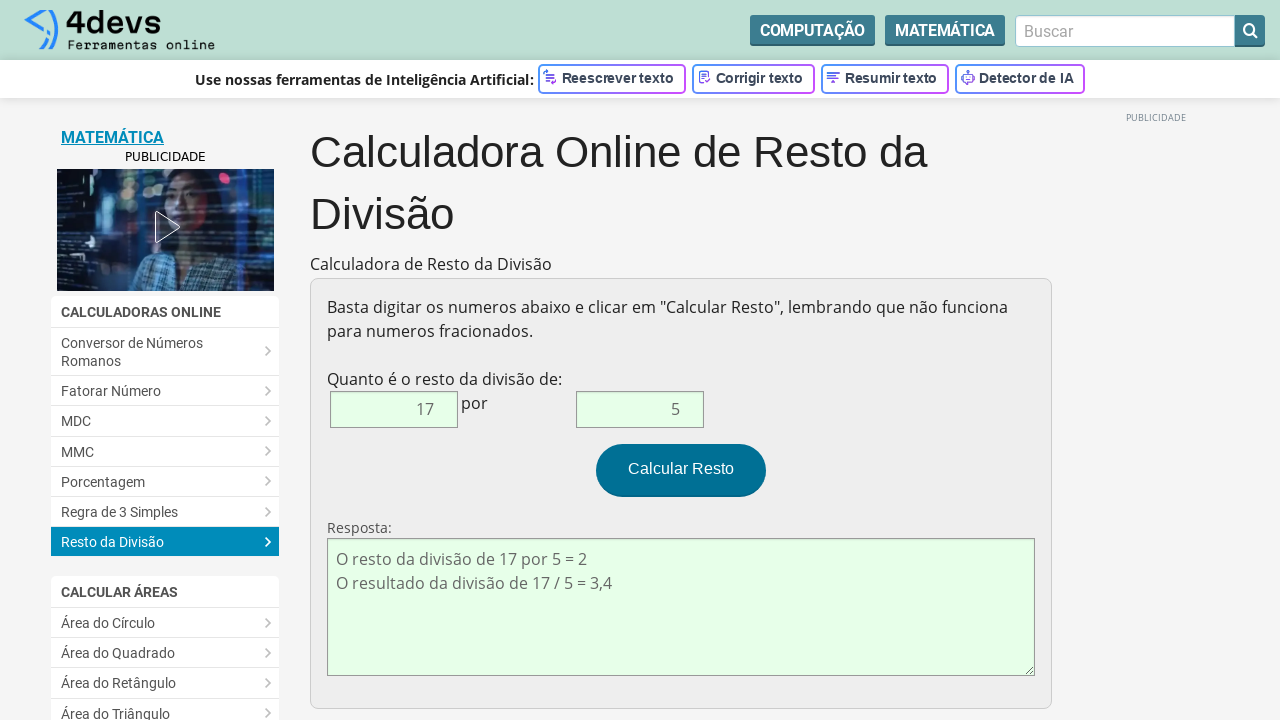